Navigates to W3Schools HTML tables page and reads table data

Starting URL: https://www.w3schools.com/html/html_tables.asp

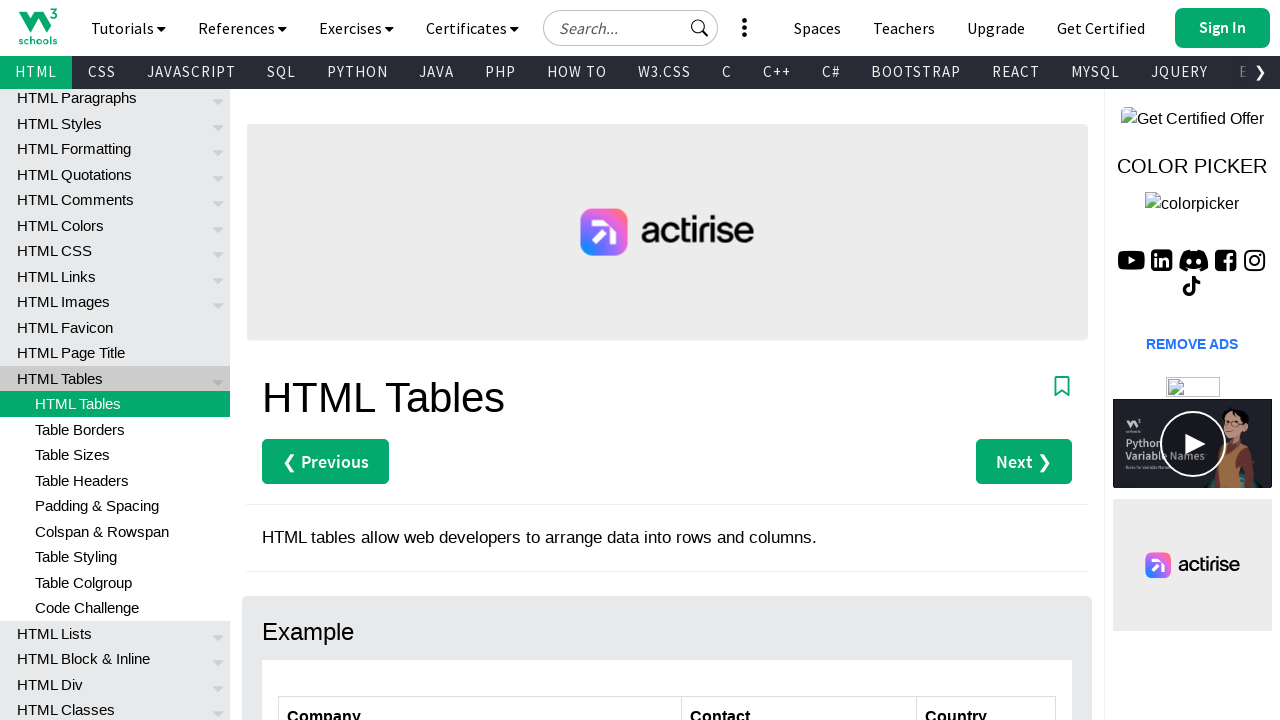

Navigated to W3Schools HTML tables page
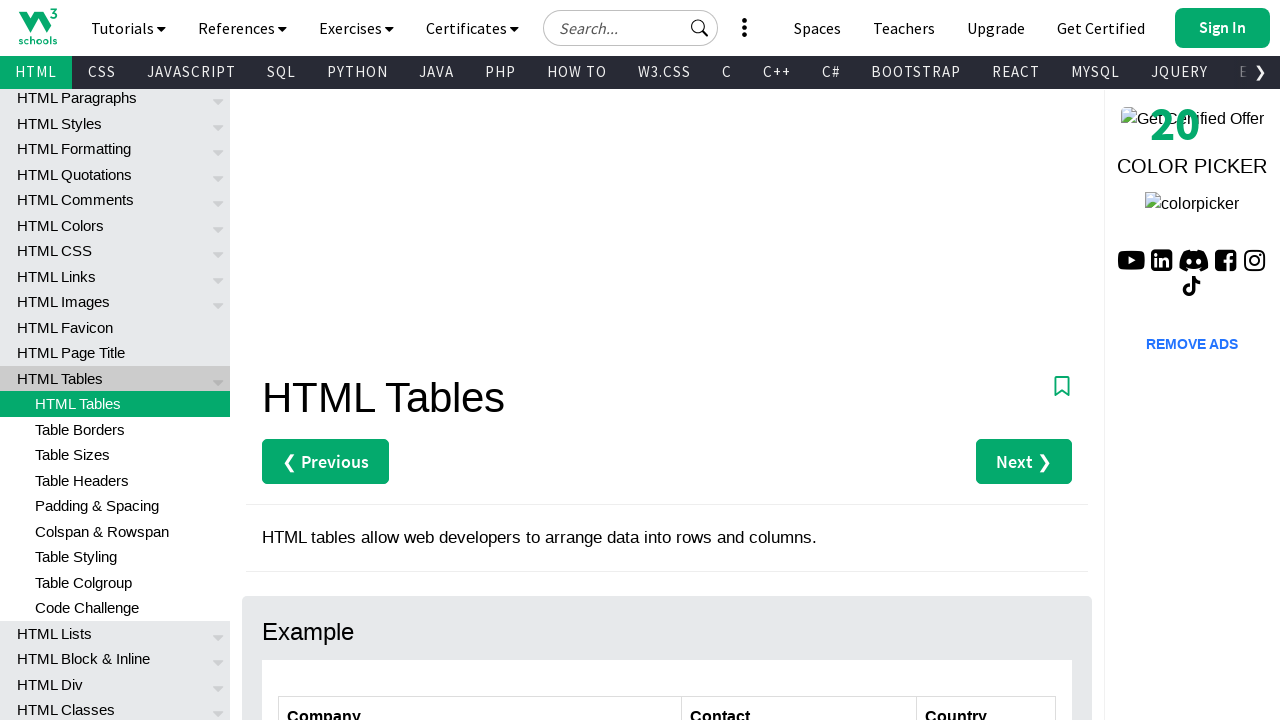

Table with id 'customers' loaded
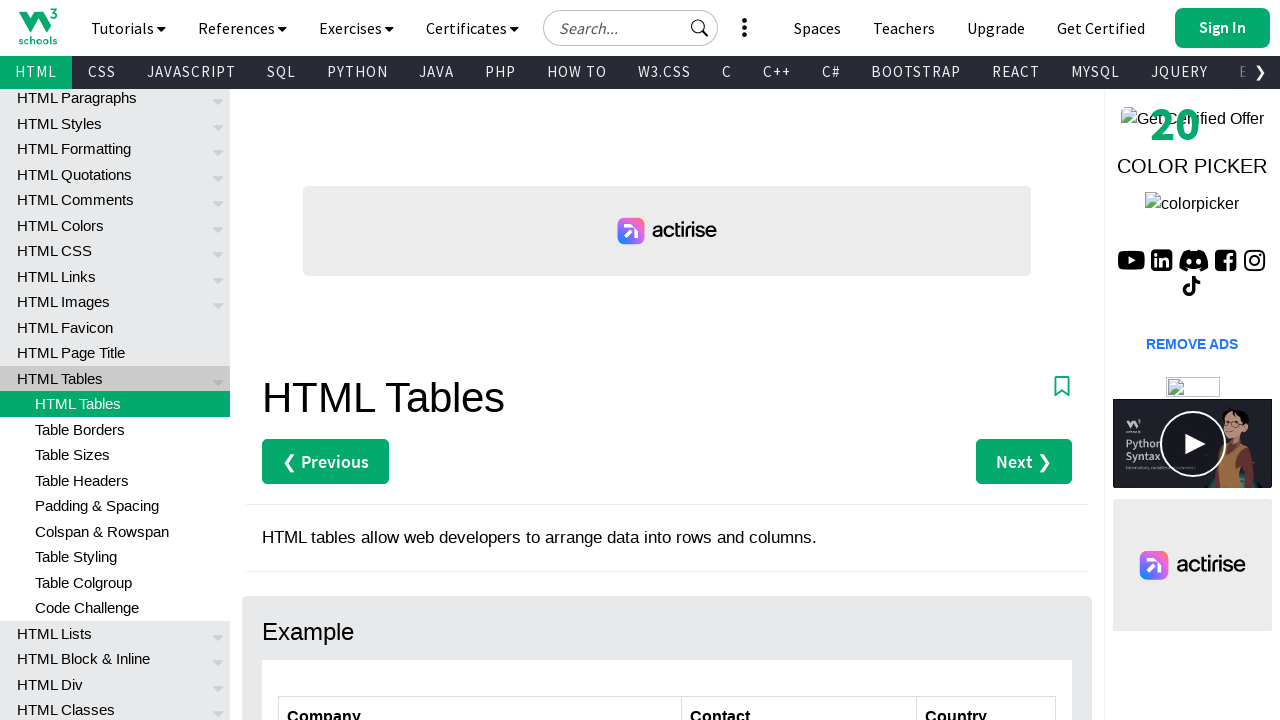

Retrieved all table rows from customers table
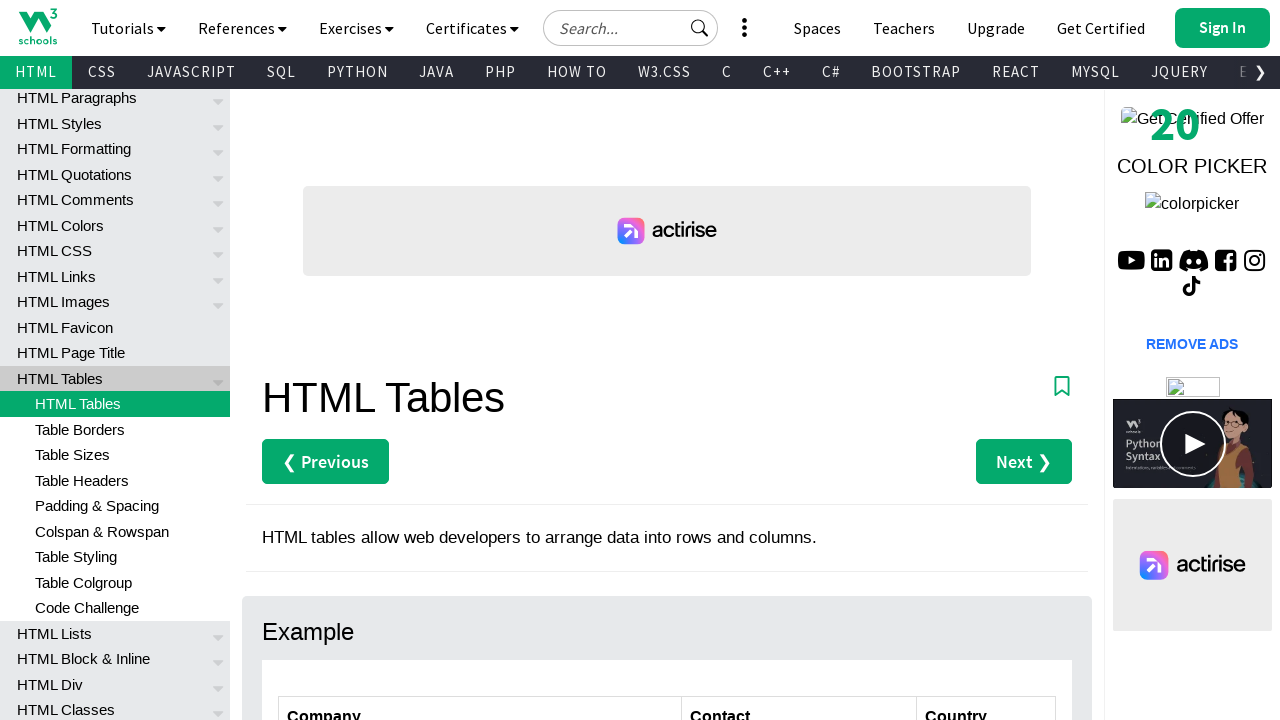

Read table row data: Alfreds Futterkiste, Maria Anders, Germany
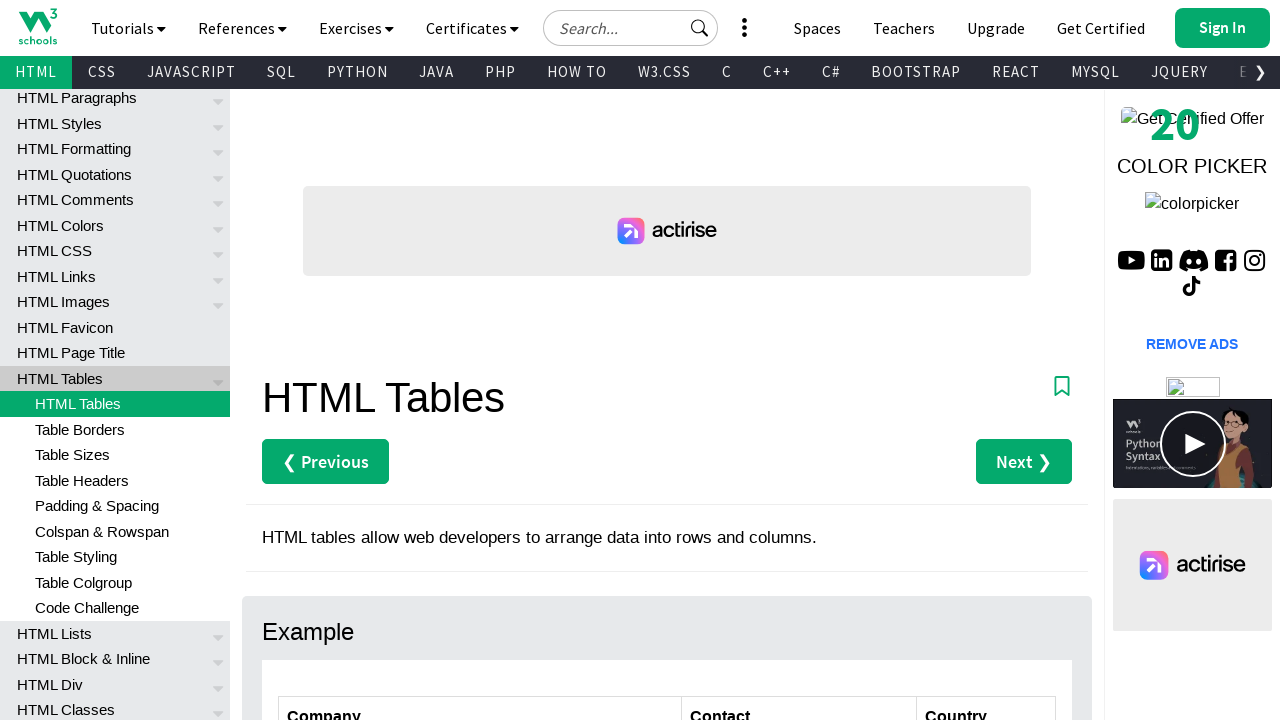

Read table row data: Centro comercial Moctezuma, Francisco Chang, Mexico
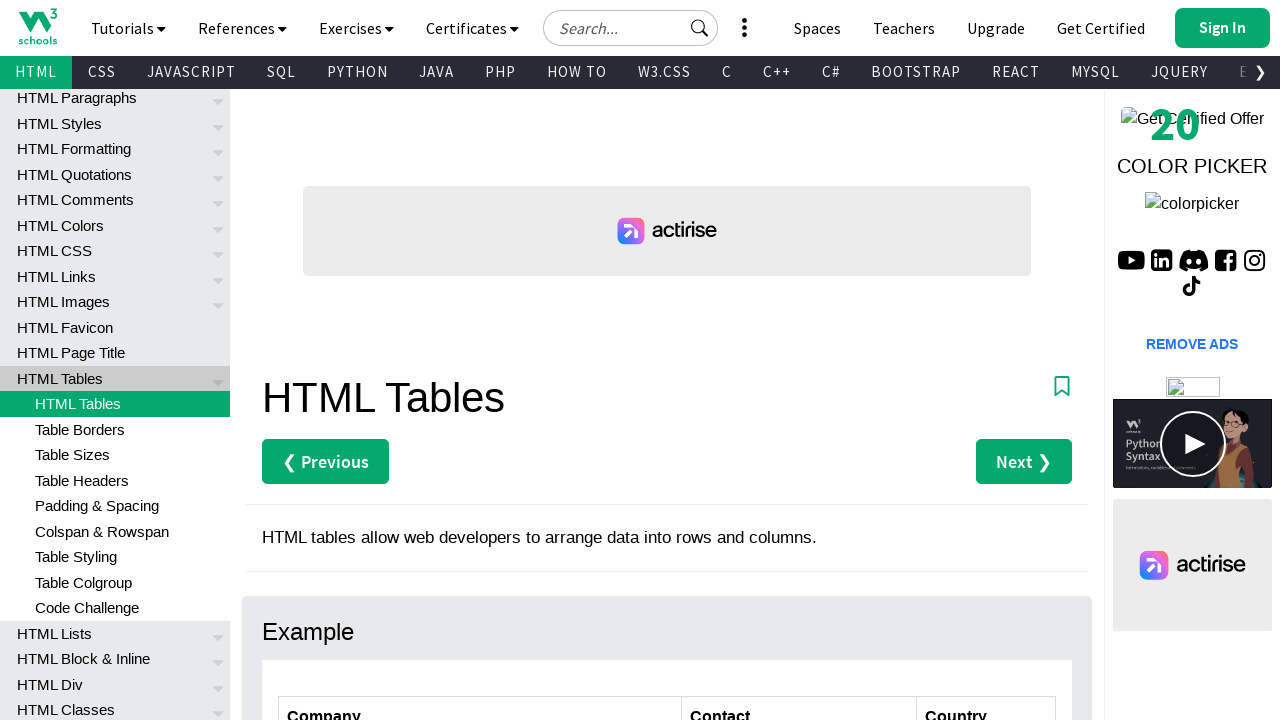

Read table row data: Ernst Handel, Roland Mendel, Austria
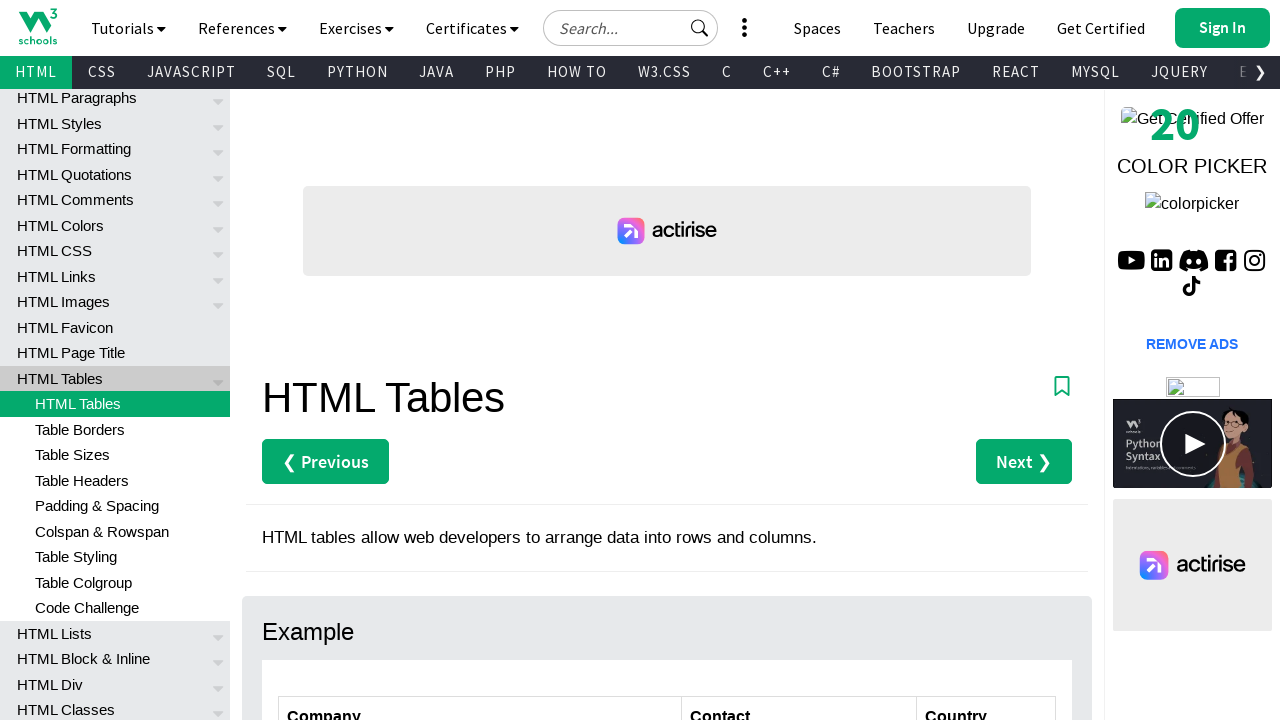

Read table row data: Island Trading, Helen Bennett, UK
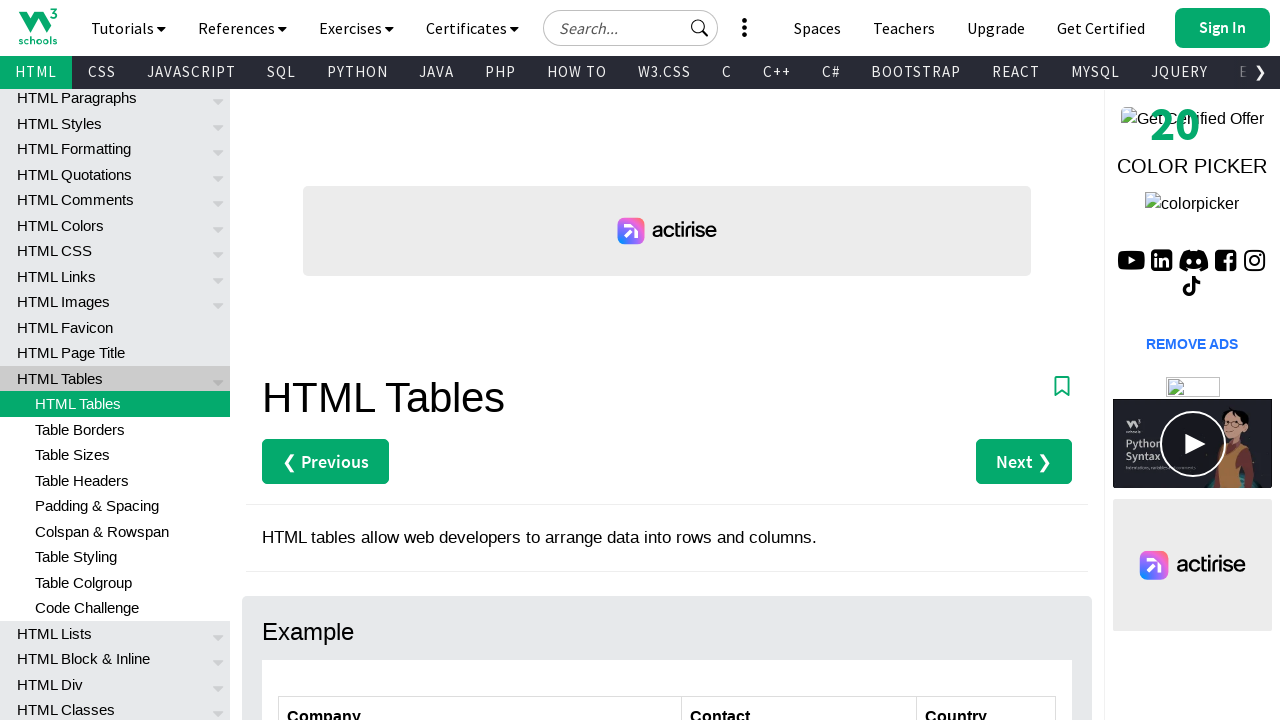

Read table row data: Laughing Bacchus Winecellars, Yoshi Tannamuri, Canada
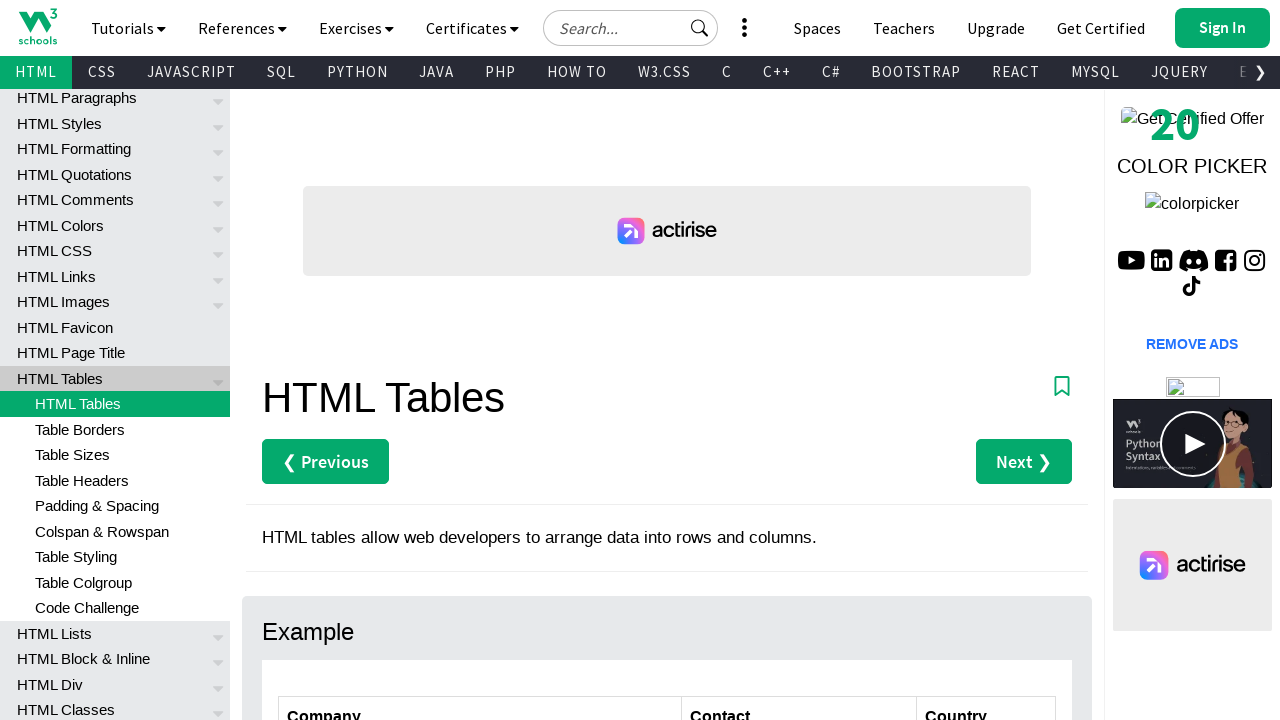

Read table row data: Magazzini Alimentari Riuniti, Giovanni Rovelli, Italy
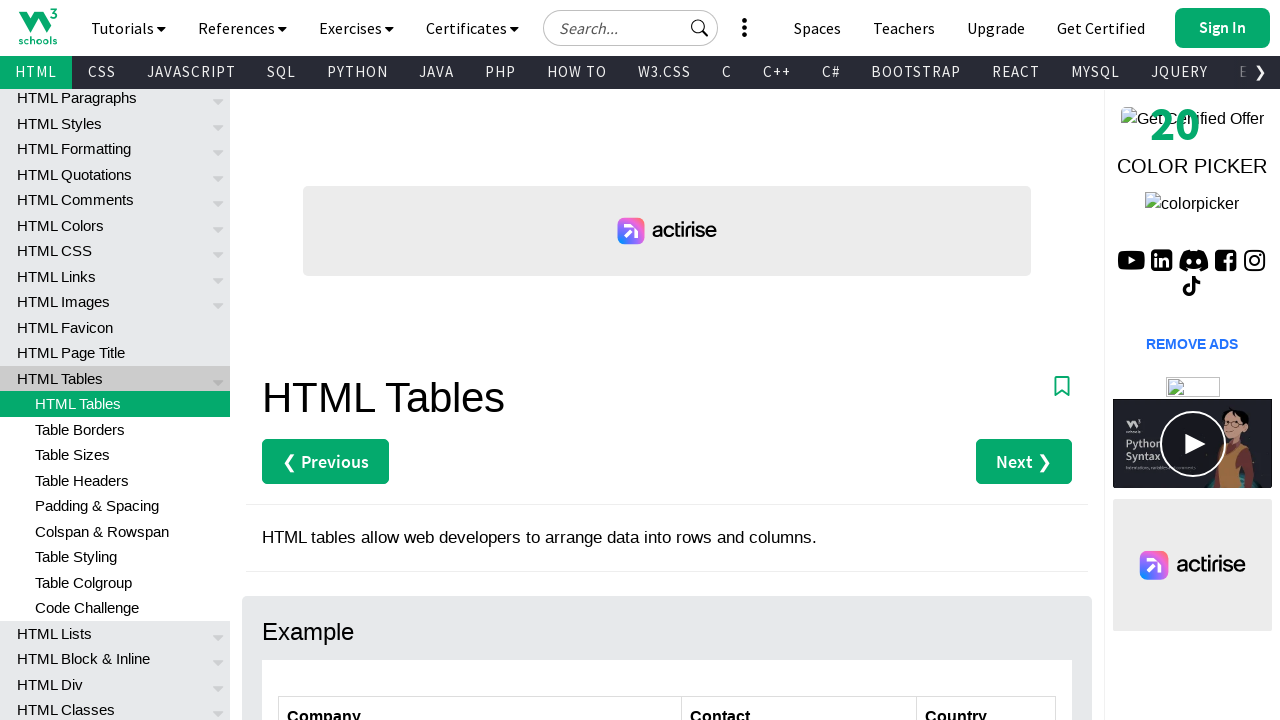

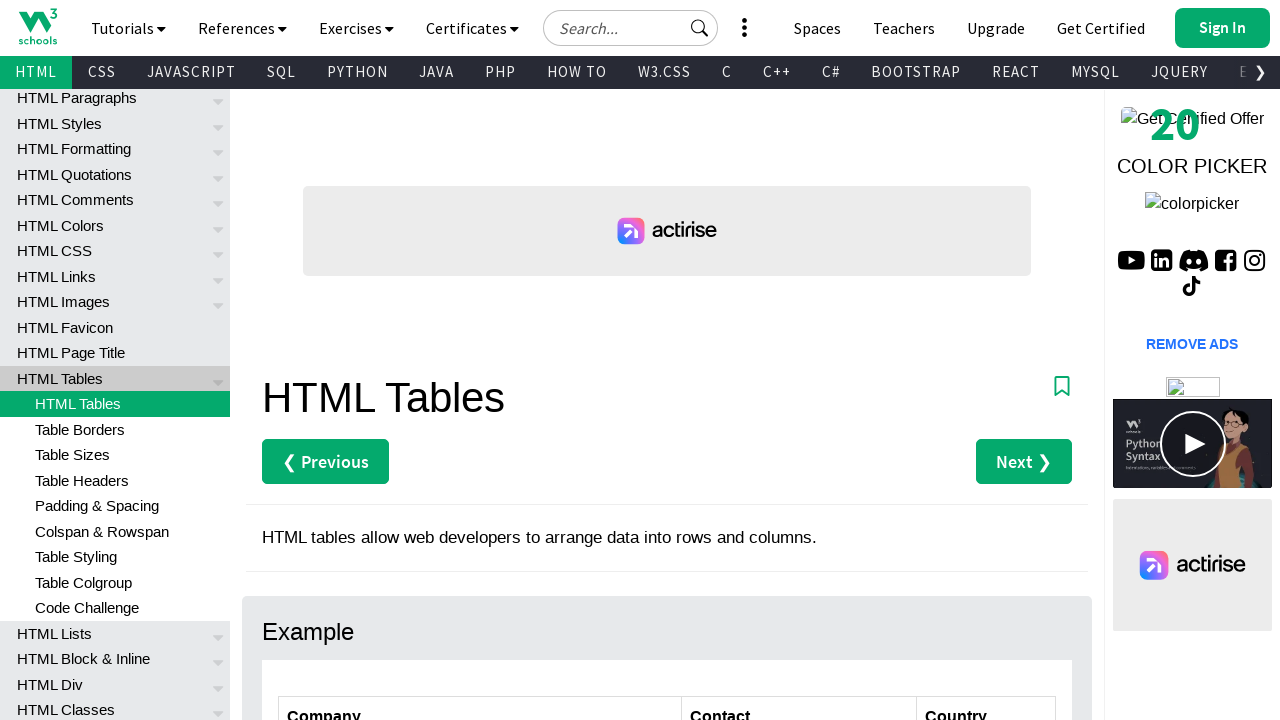